Navigates to GitHub homepage and verifies the page loads successfully by checking the page title

Starting URL: https://github.com

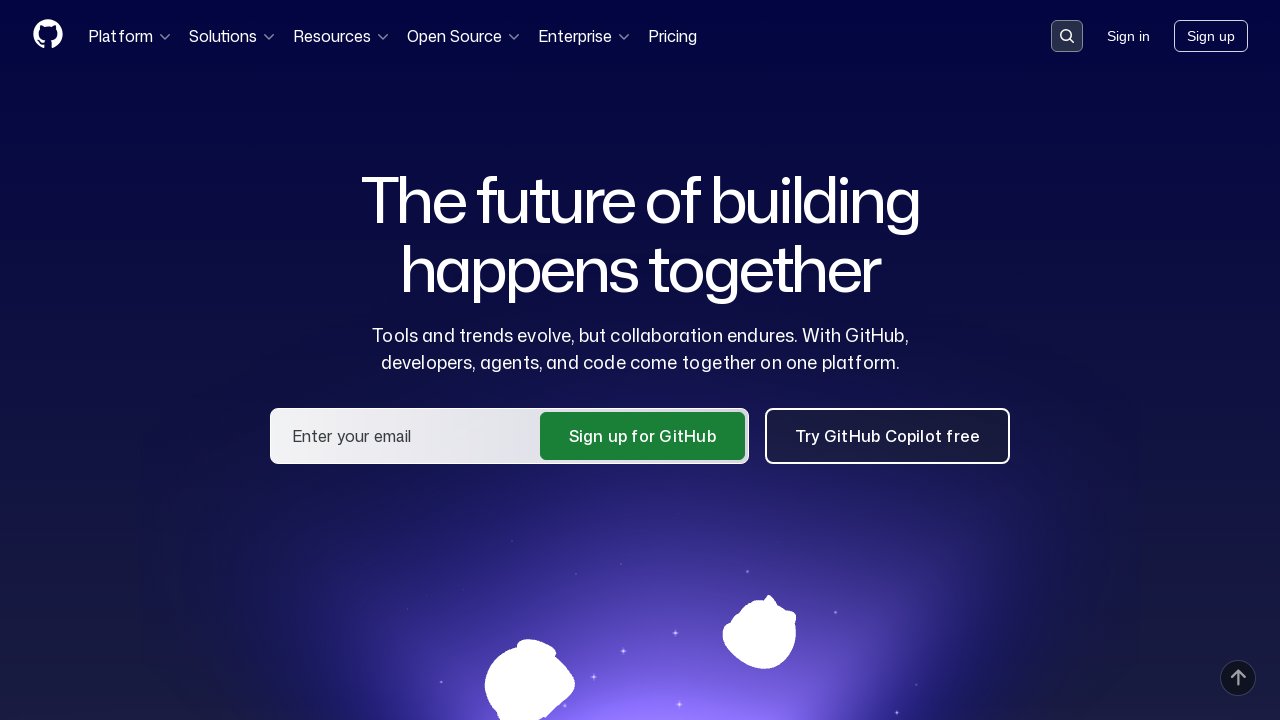

Navigated to GitHub homepage
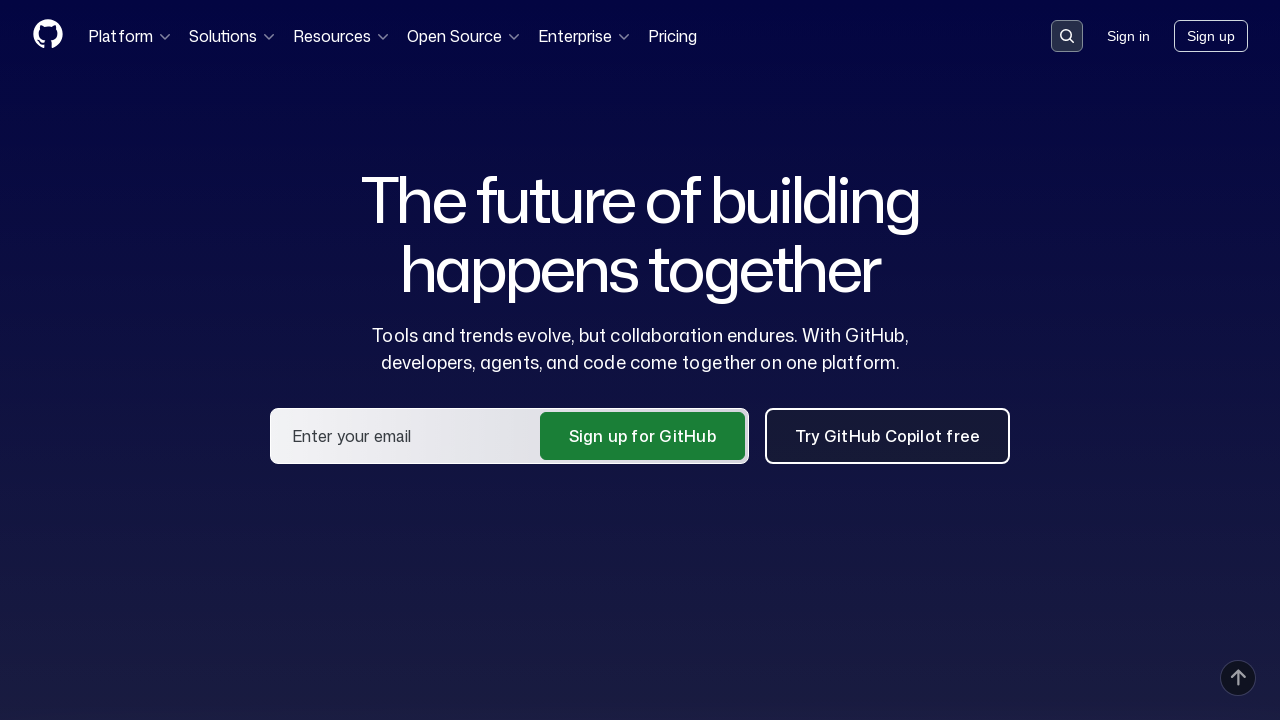

Page loaded - DOM content loaded
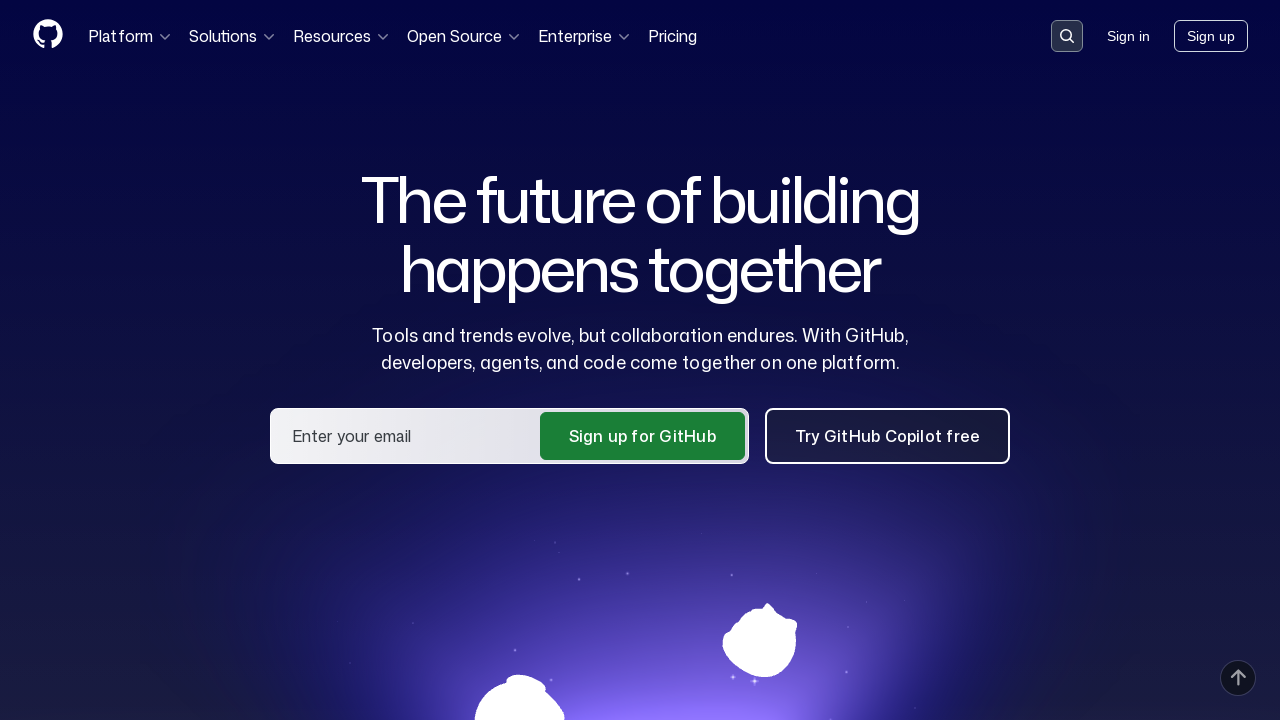

Retrieved page title: 'GitHub · Change is constant. GitHub keeps you ahead. · GitHub'
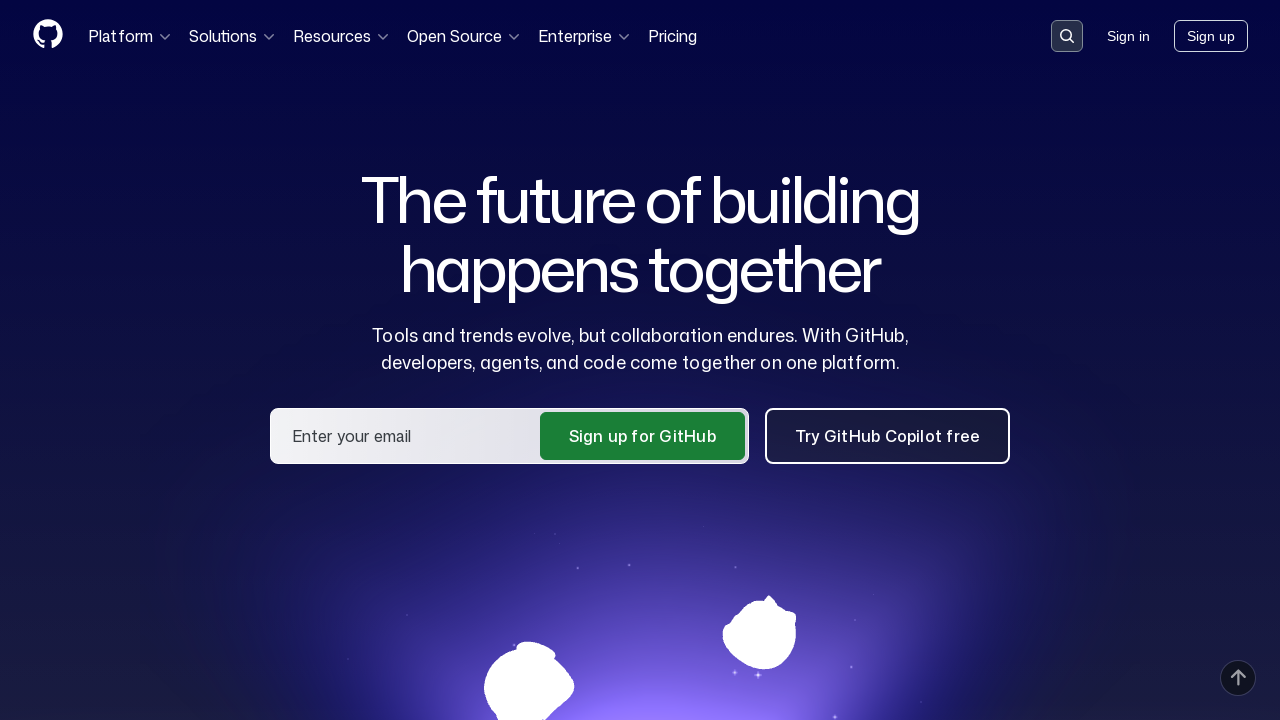

Verified page title contains 'GitHub'
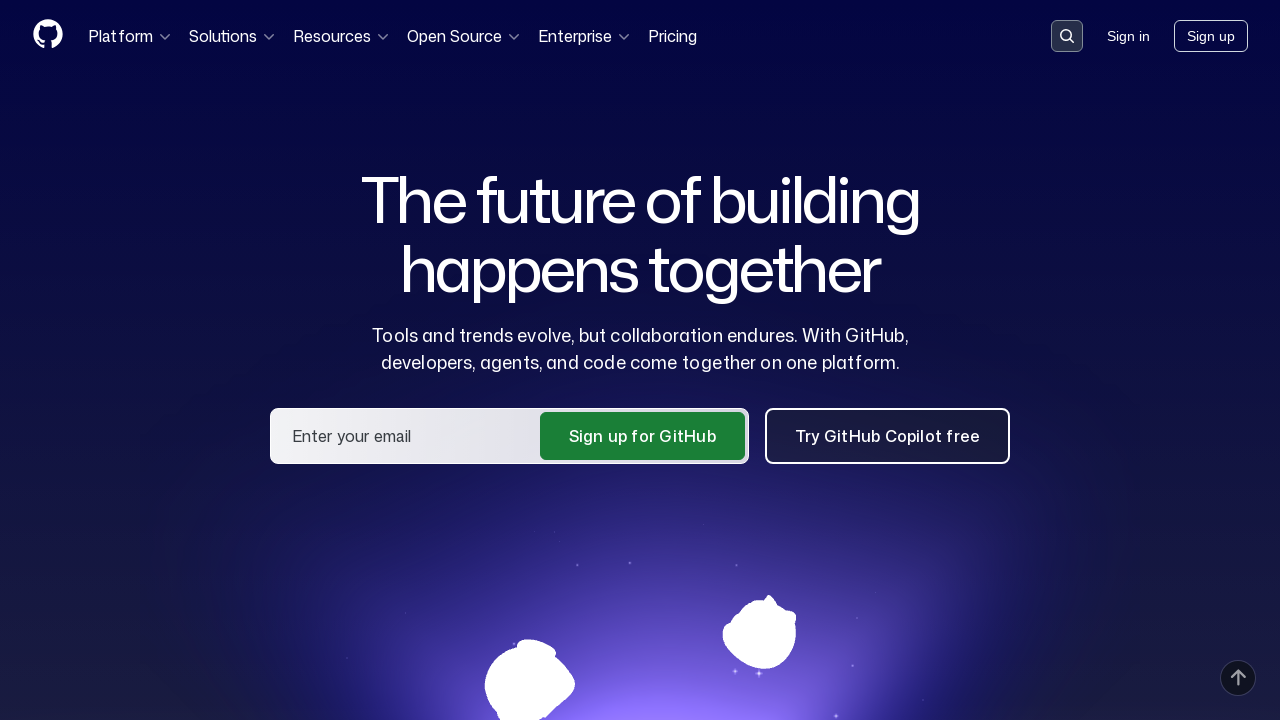

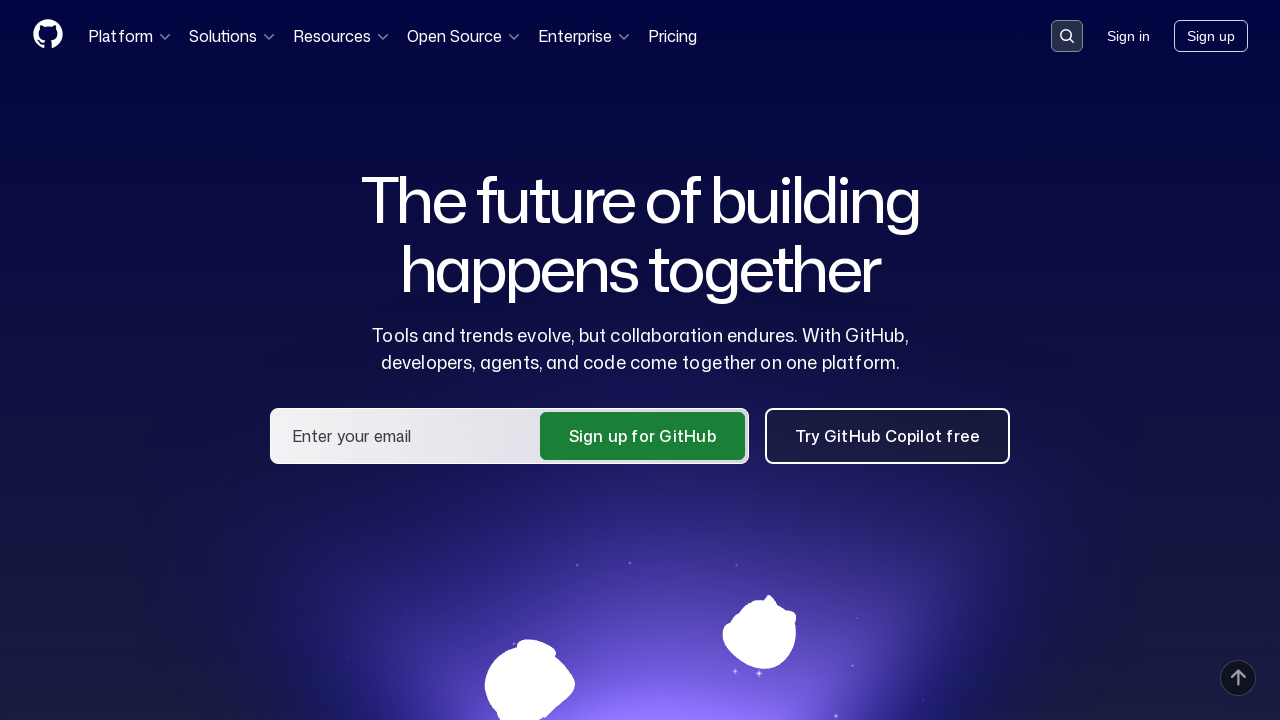